Tests click-and-hold, move to element, and release mouse actions for drag and drop functionality

Starting URL: https://crossbrowsertesting.github.io/drag-and-drop

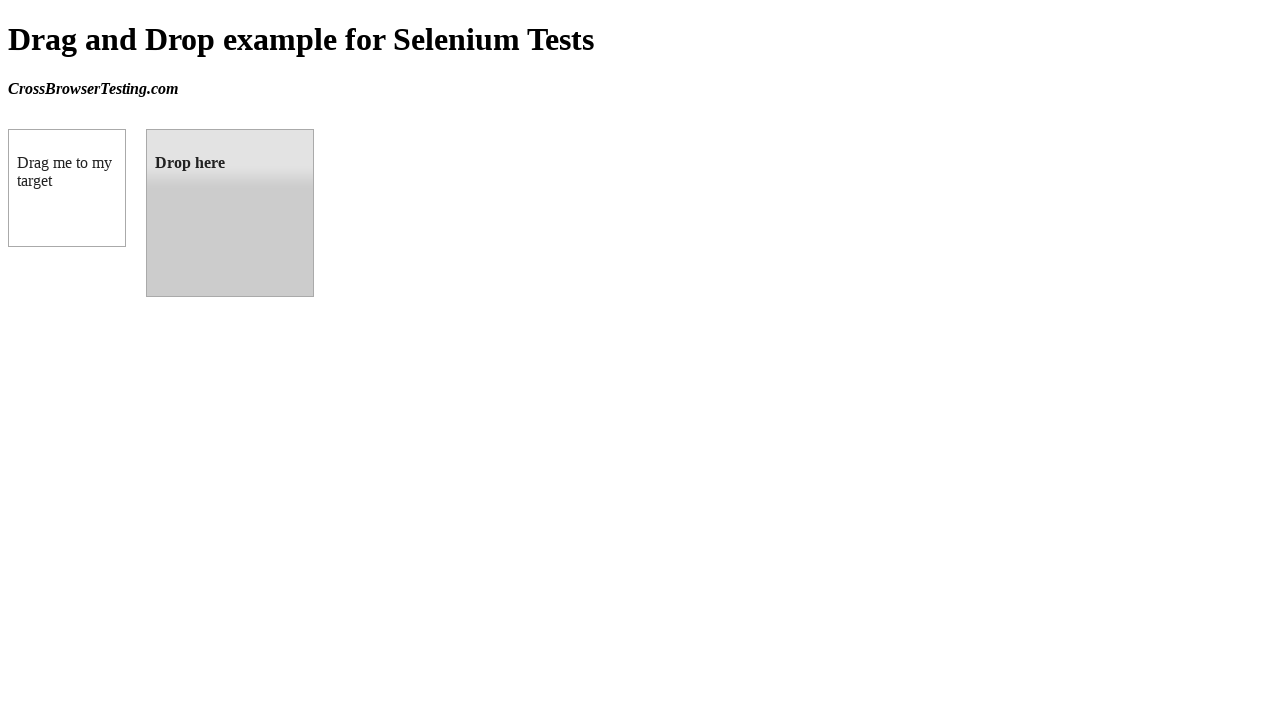

Located draggable source element
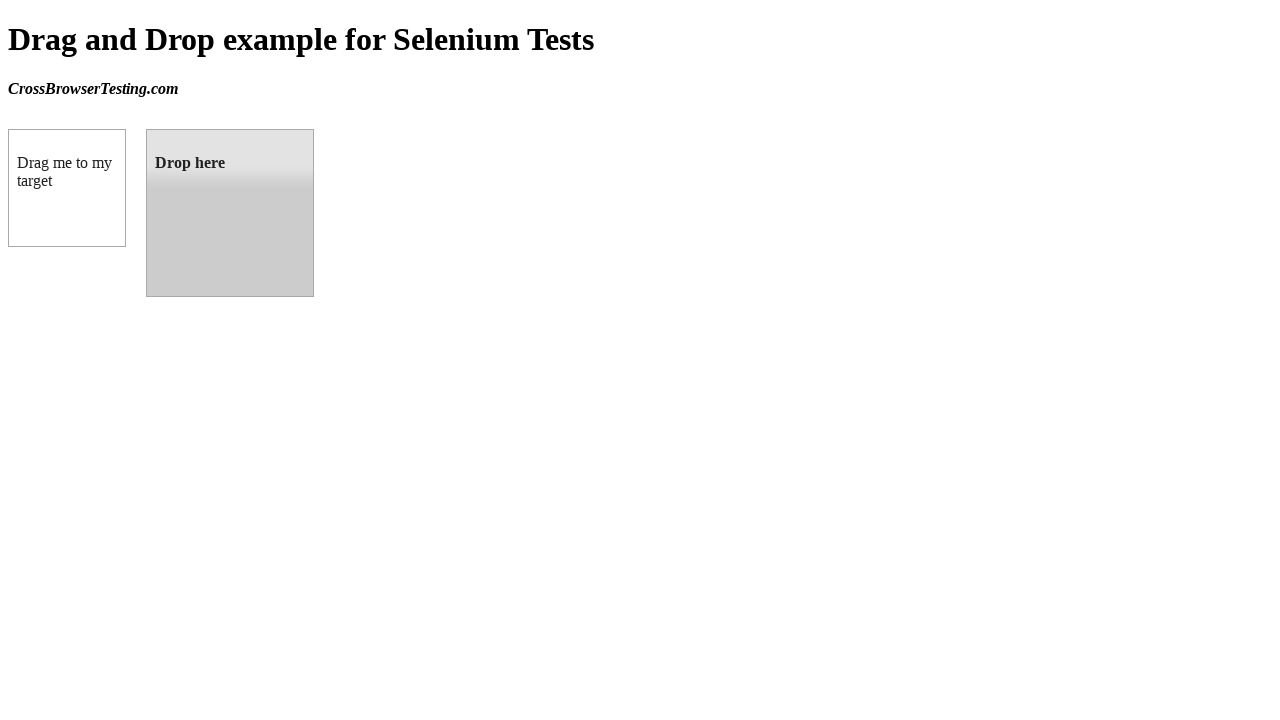

Located droppable target element
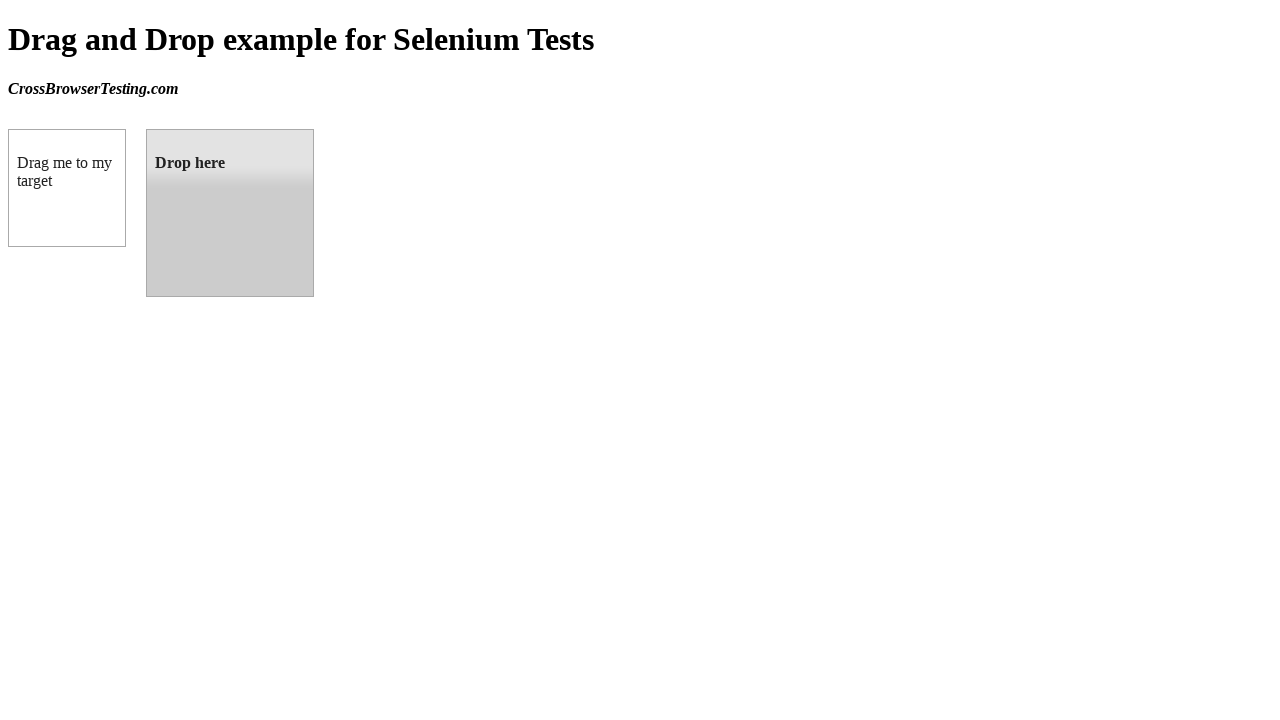

Retrieved bounding box for source element
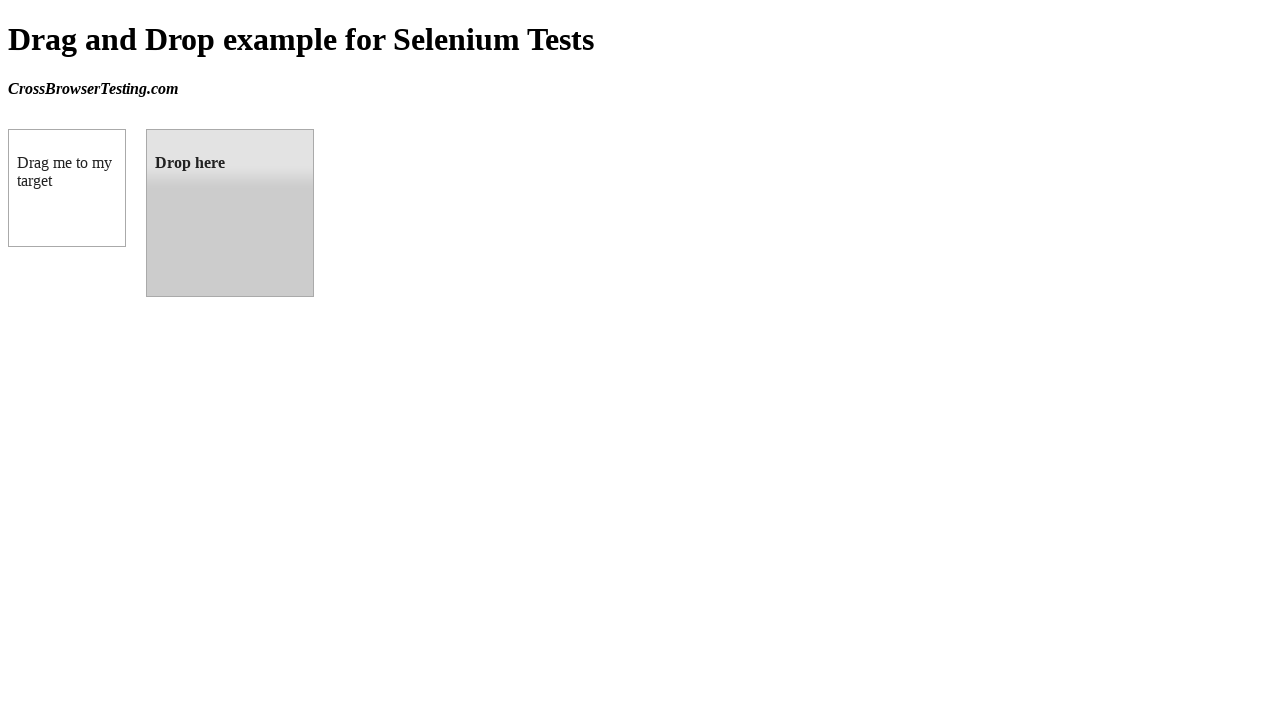

Retrieved bounding box for target element
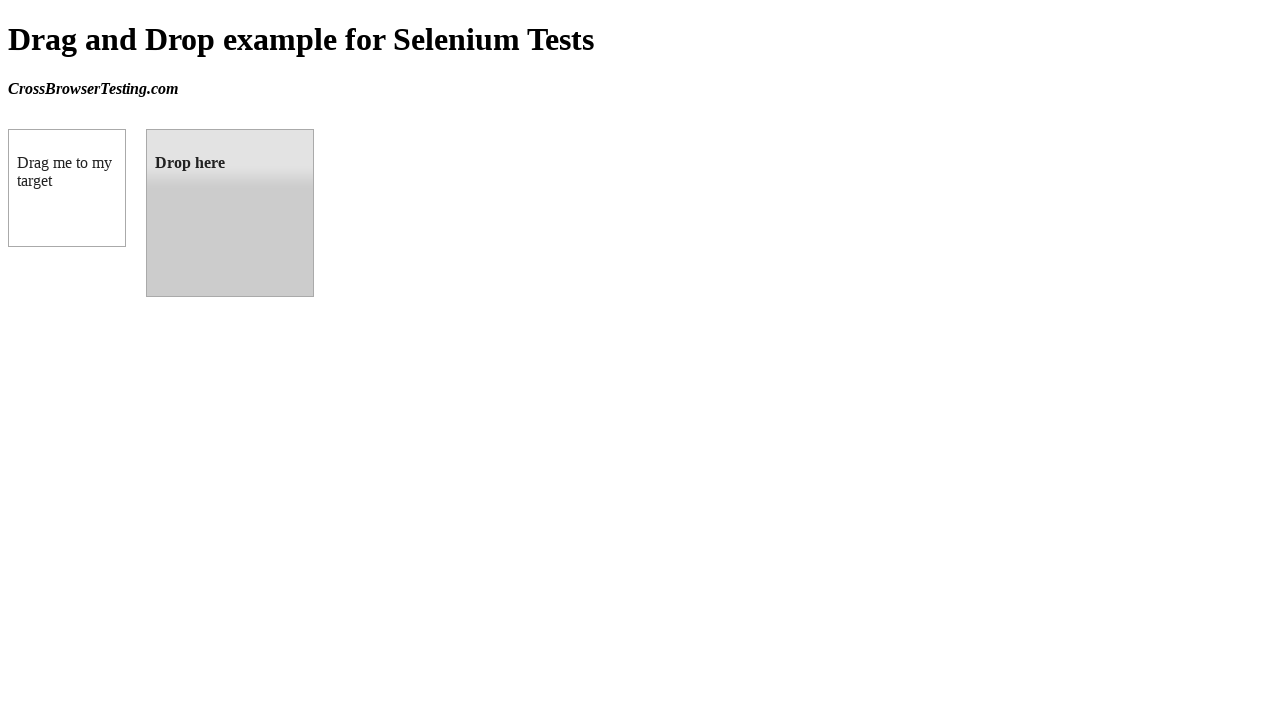

Moved mouse to center of source element at (67, 188)
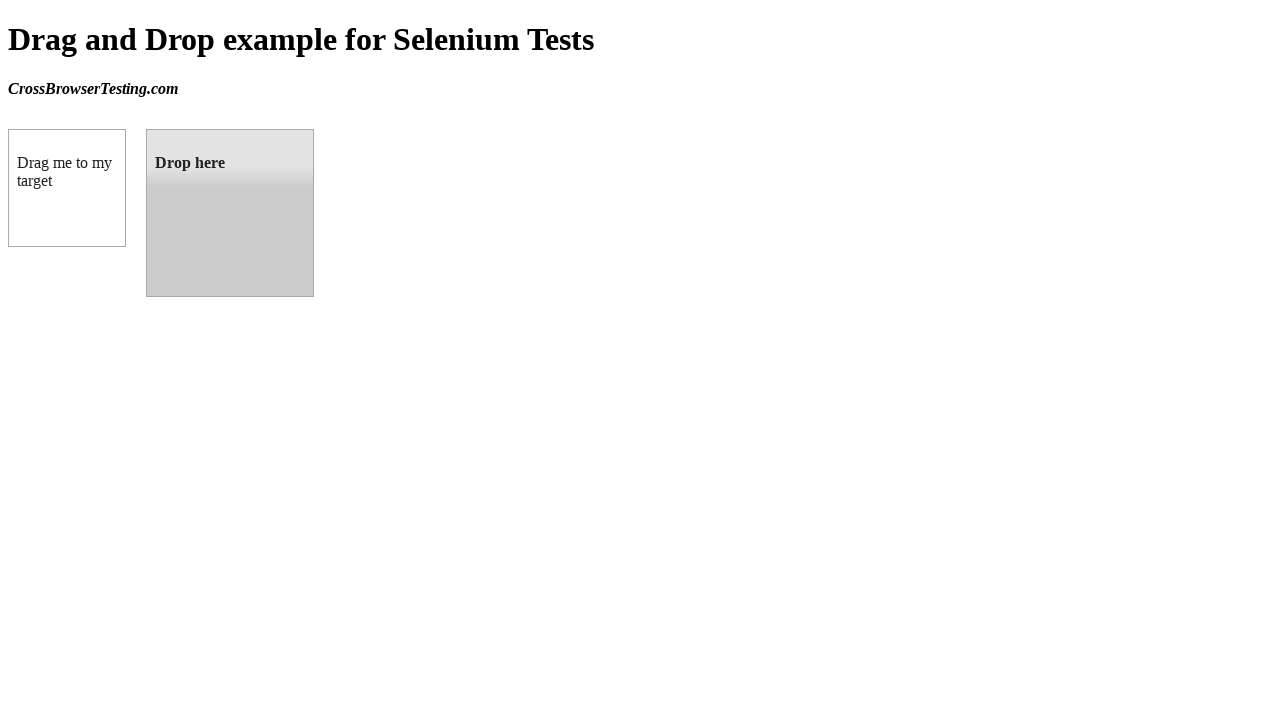

Performed mouse click and hold on source element at (67, 188)
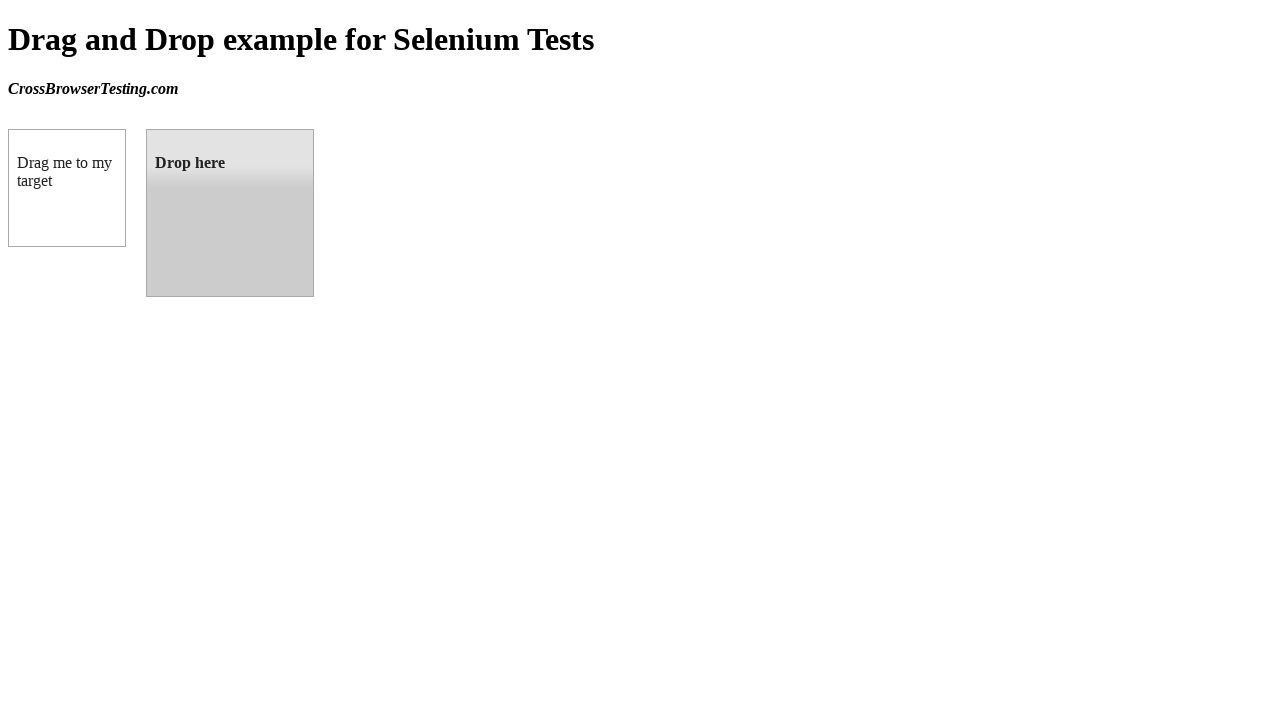

Moved mouse to center of target element while holding at (230, 213)
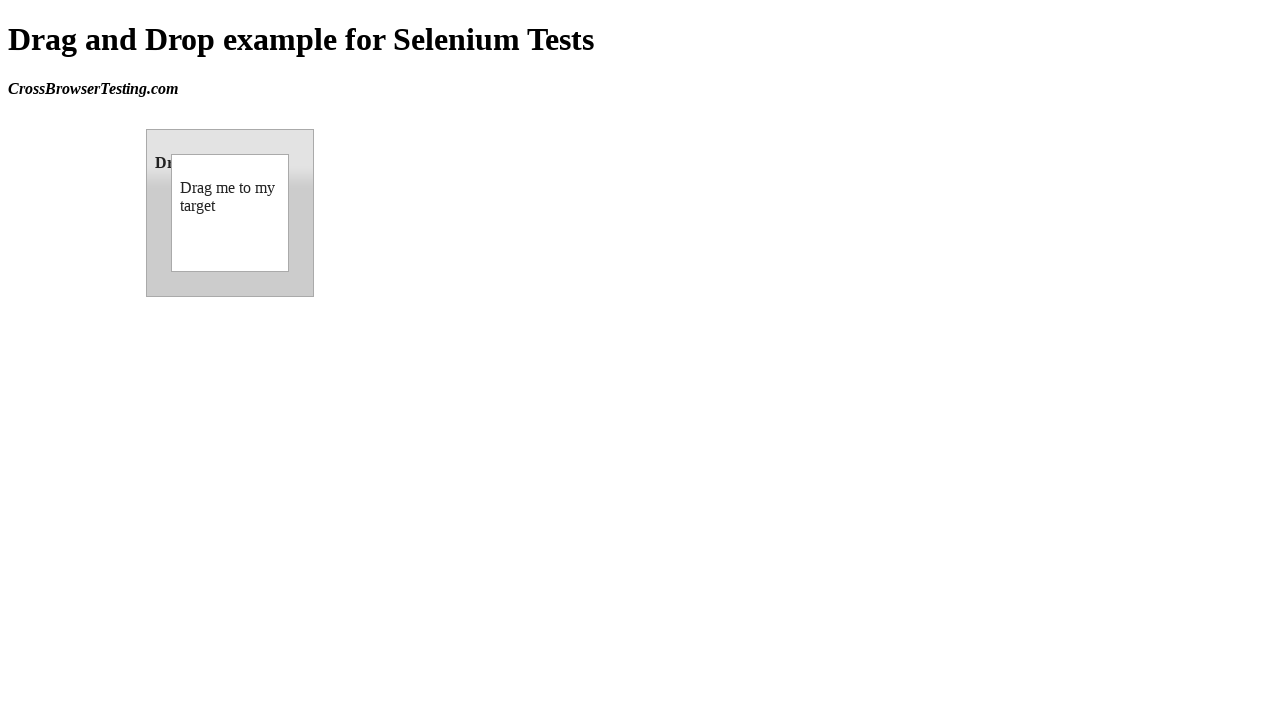

Released mouse button to complete drag and drop at (230, 213)
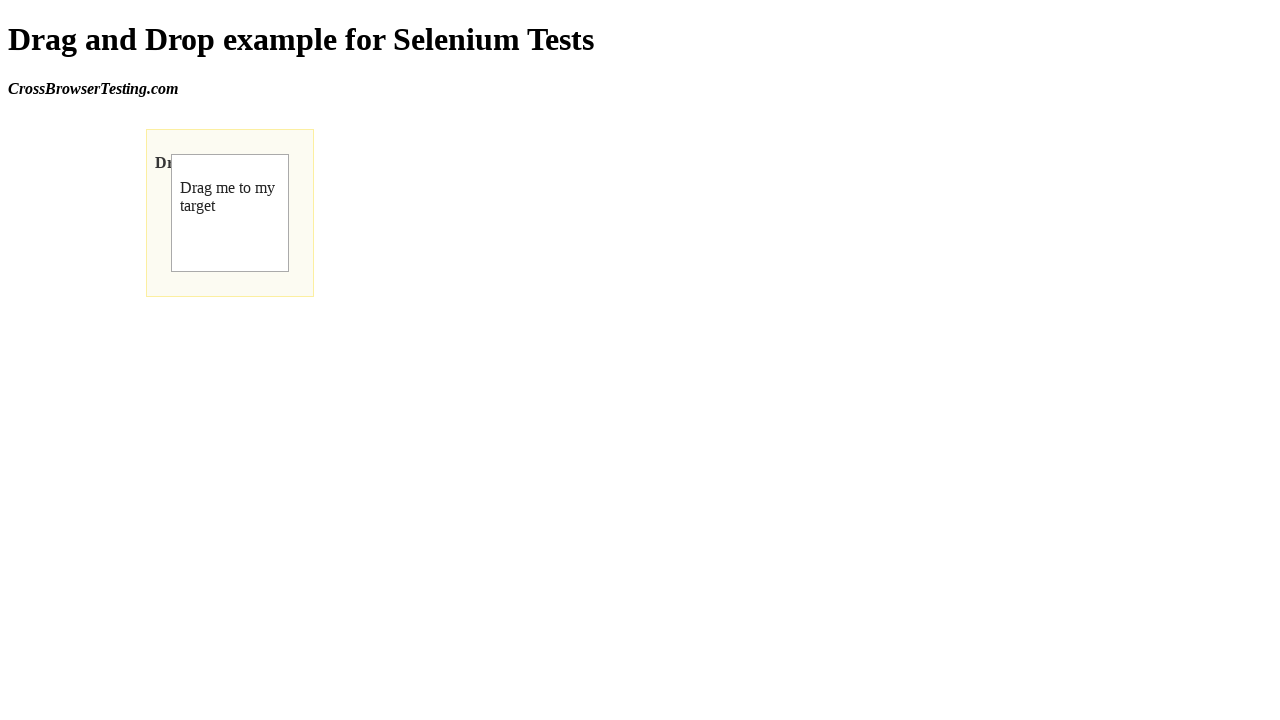

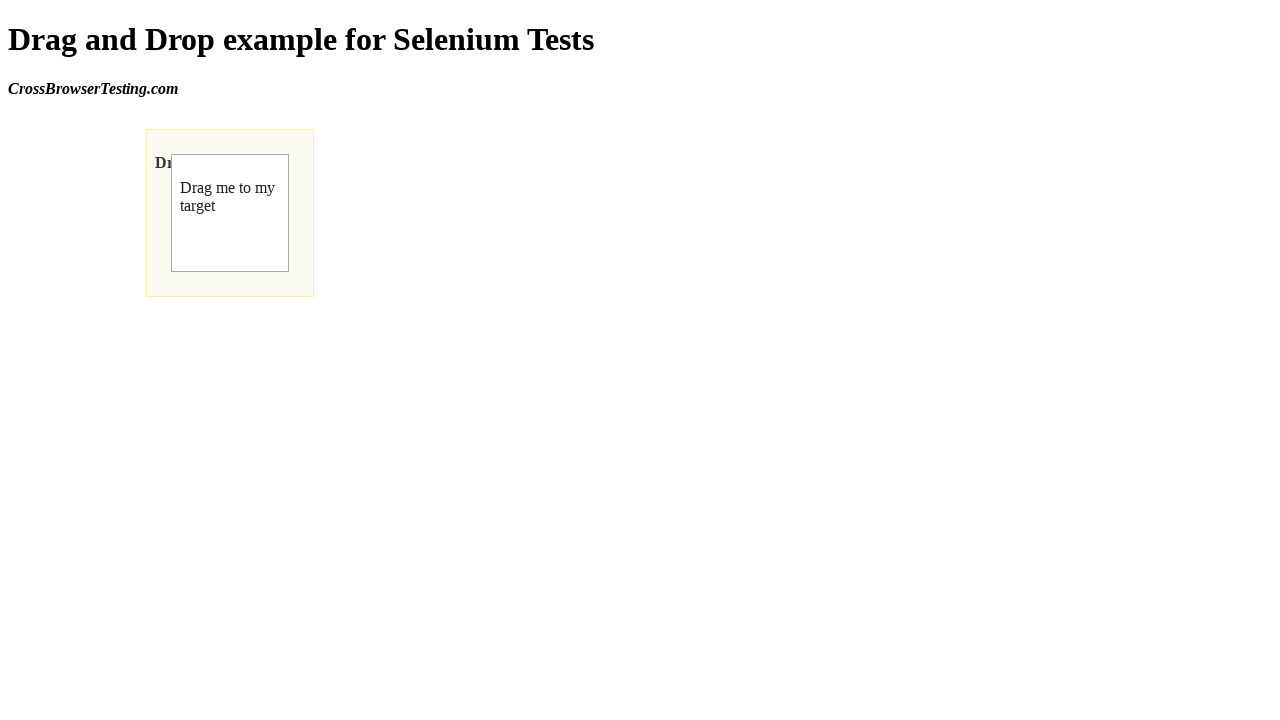